Tests checkbox functionality by verifying initial state, clicking to select, and verifying selected state for the Senior Citizen Discount checkbox

Starting URL: https://rahulshettyacademy.com/dropdownsPractise/

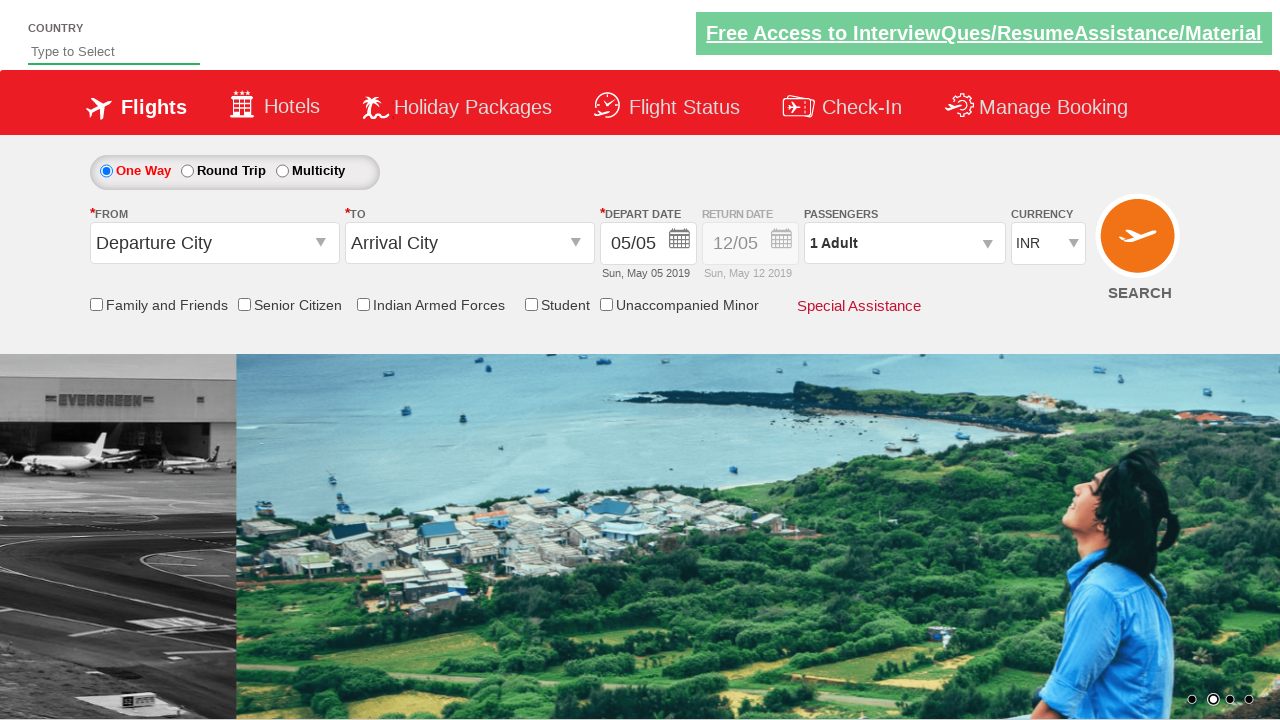

Verified Senior Citizen Discount checkbox is not initially selected
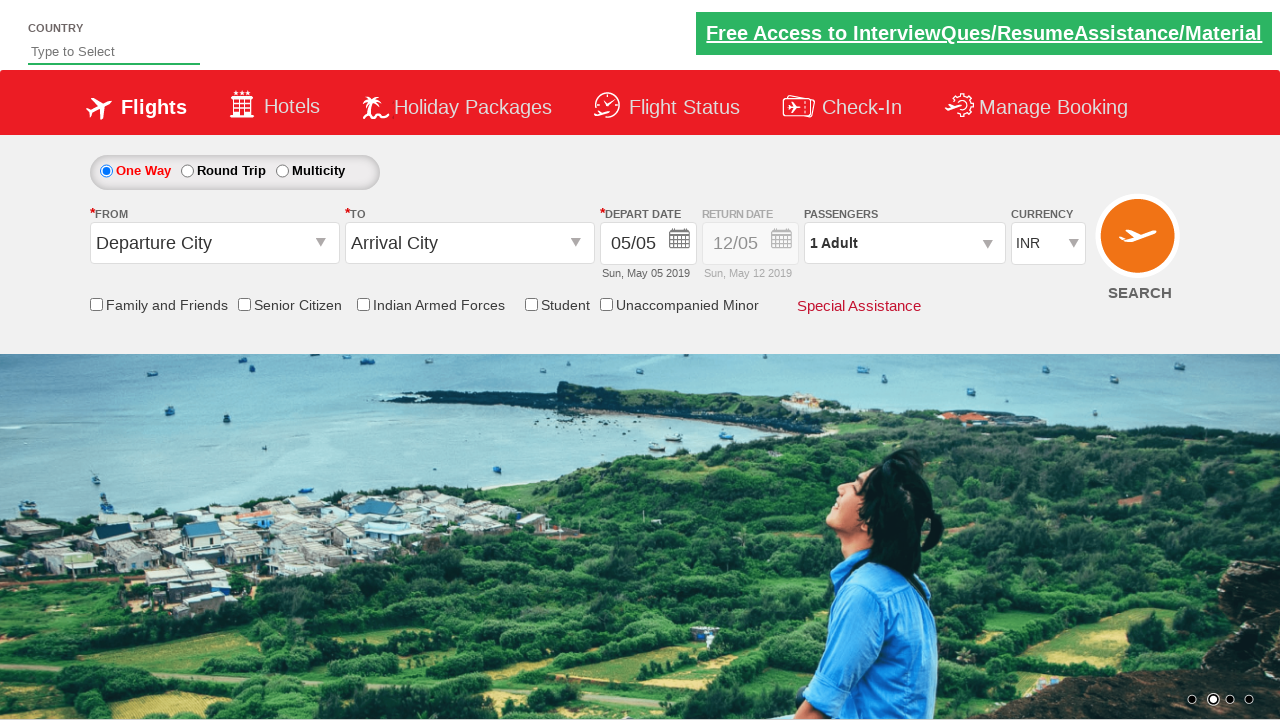

Clicked Senior Citizen Discount checkbox at (244, 304) on input[id*='SeniorCitizenDiscount']
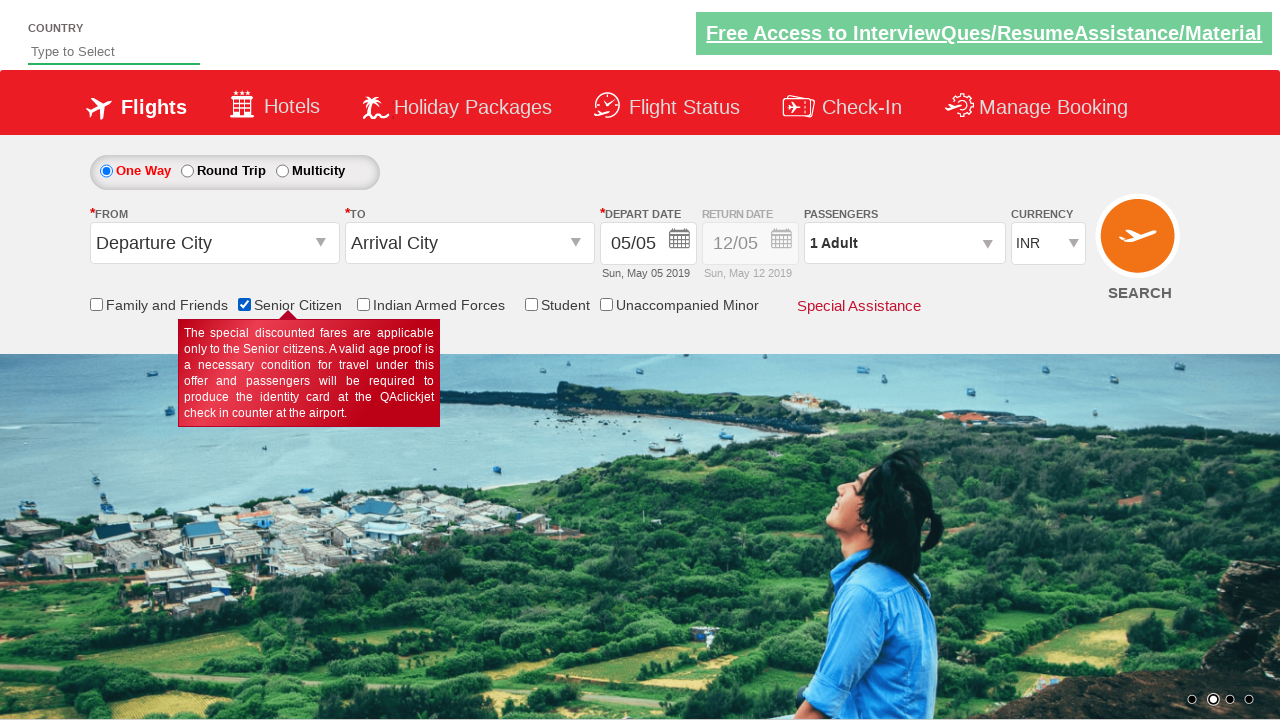

Verified Senior Citizen Discount checkbox is now selected
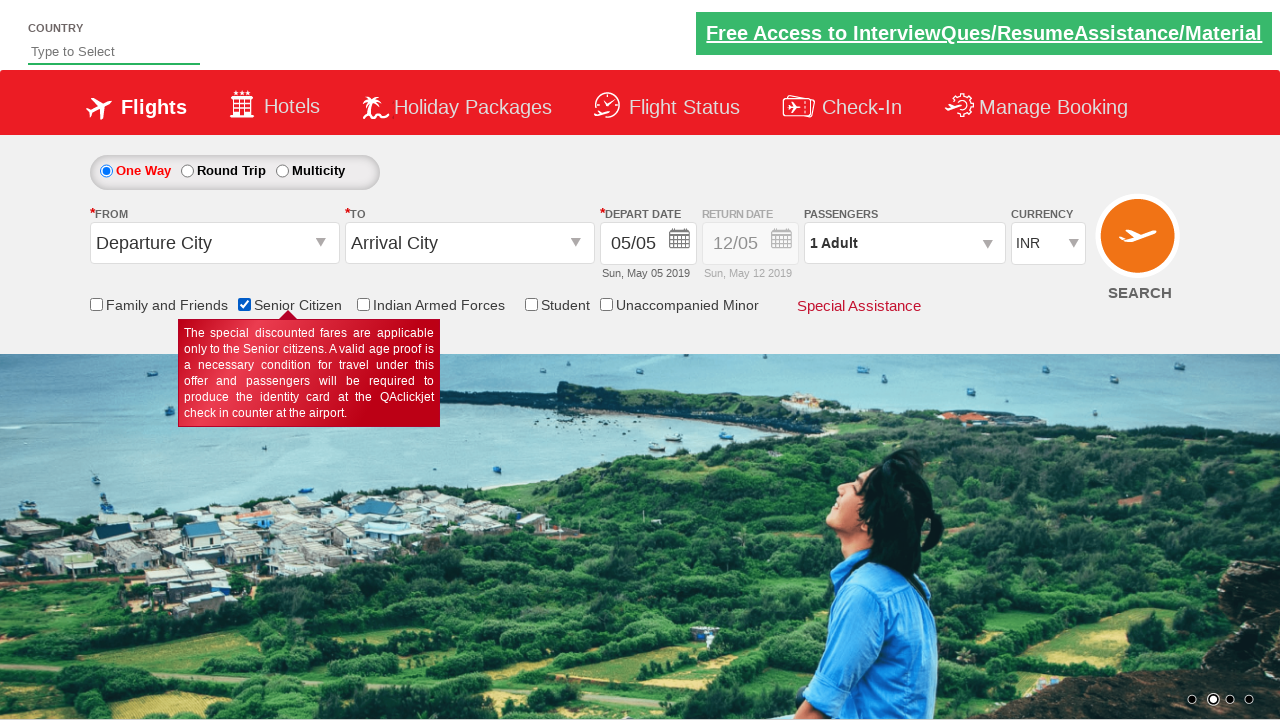

Counted total checkboxes on page: 6
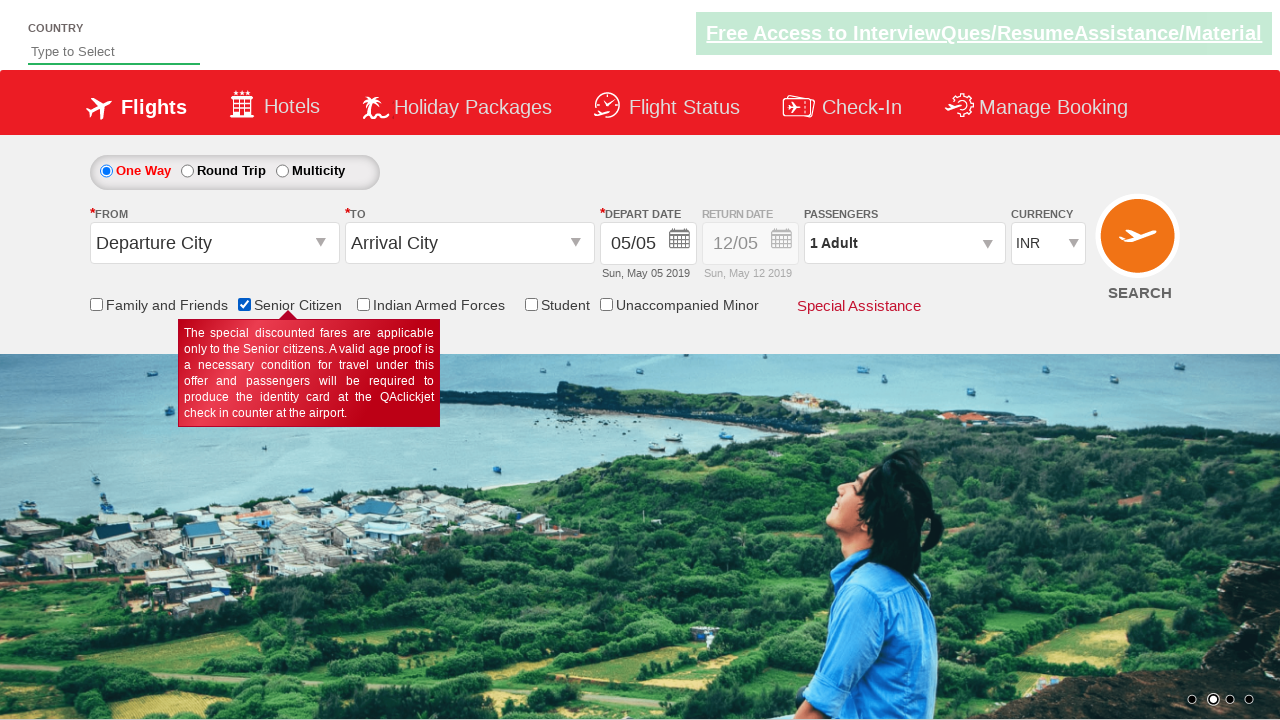

Retrieved bounding box dimensions of Senior Citizen Discount checkbox
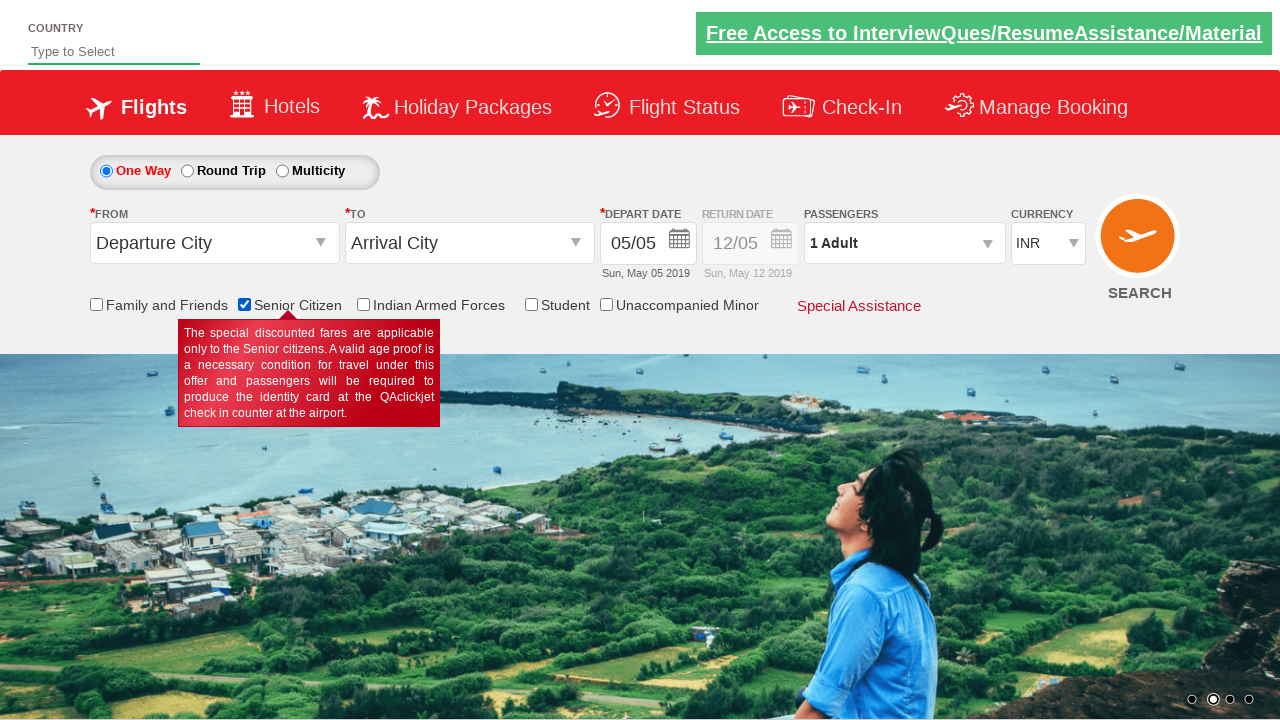

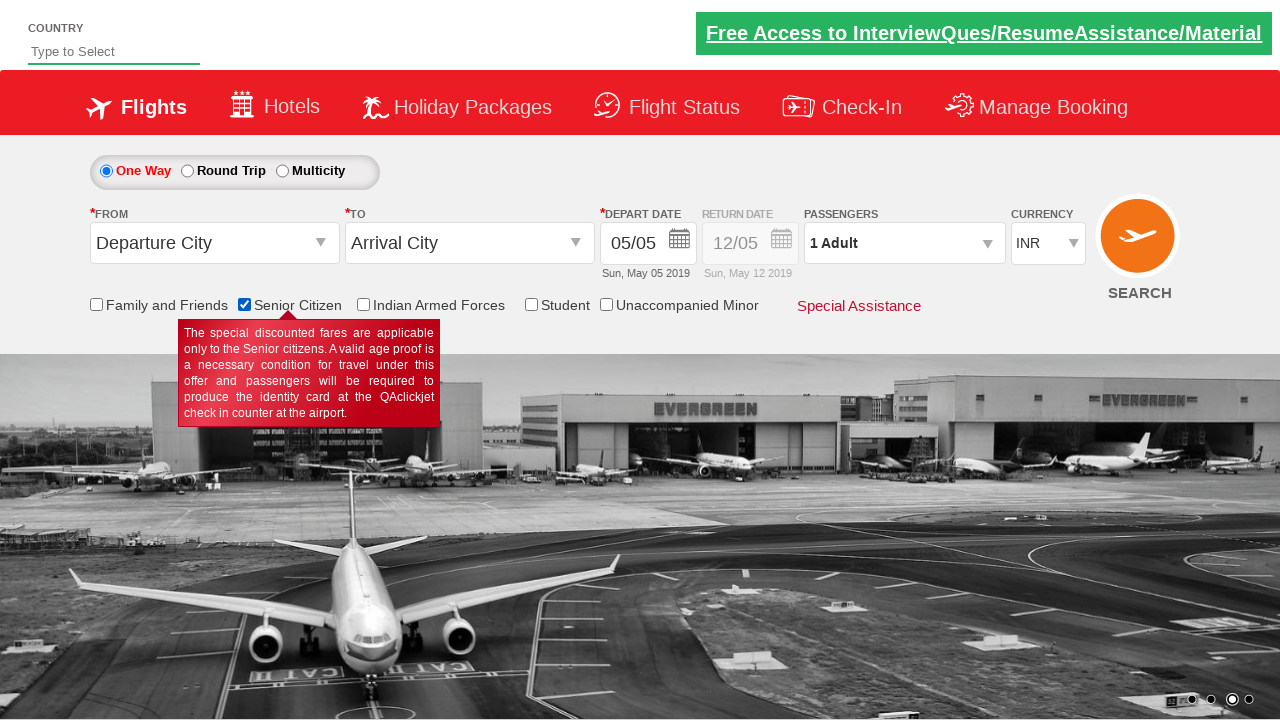